Tests the study program browser on a Czech university portal by clicking a link, selecting faculty and study form filters, submitting a search, and clicking on a found program result.

Starting URL: https://portal.ujep.cz/portal/studium/prohlizeni.html

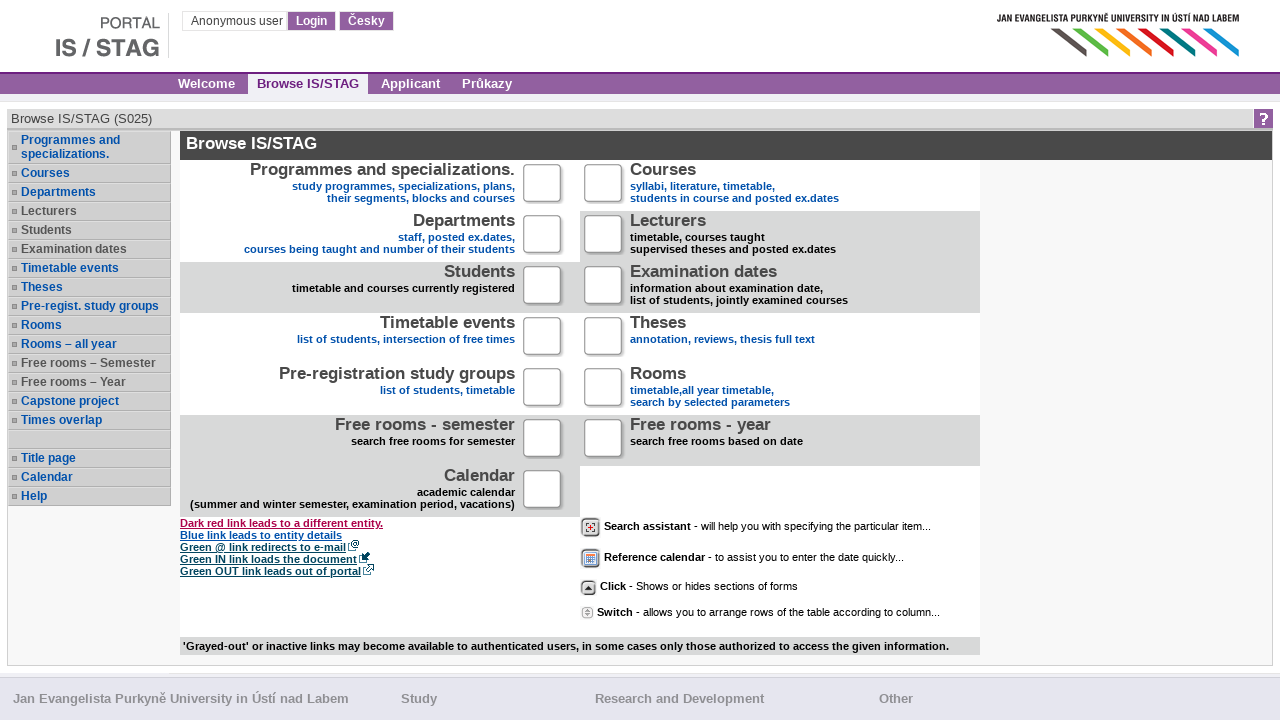

Clicked on the study program browsing link at (382, 169) on .xg_stag_a_titulka
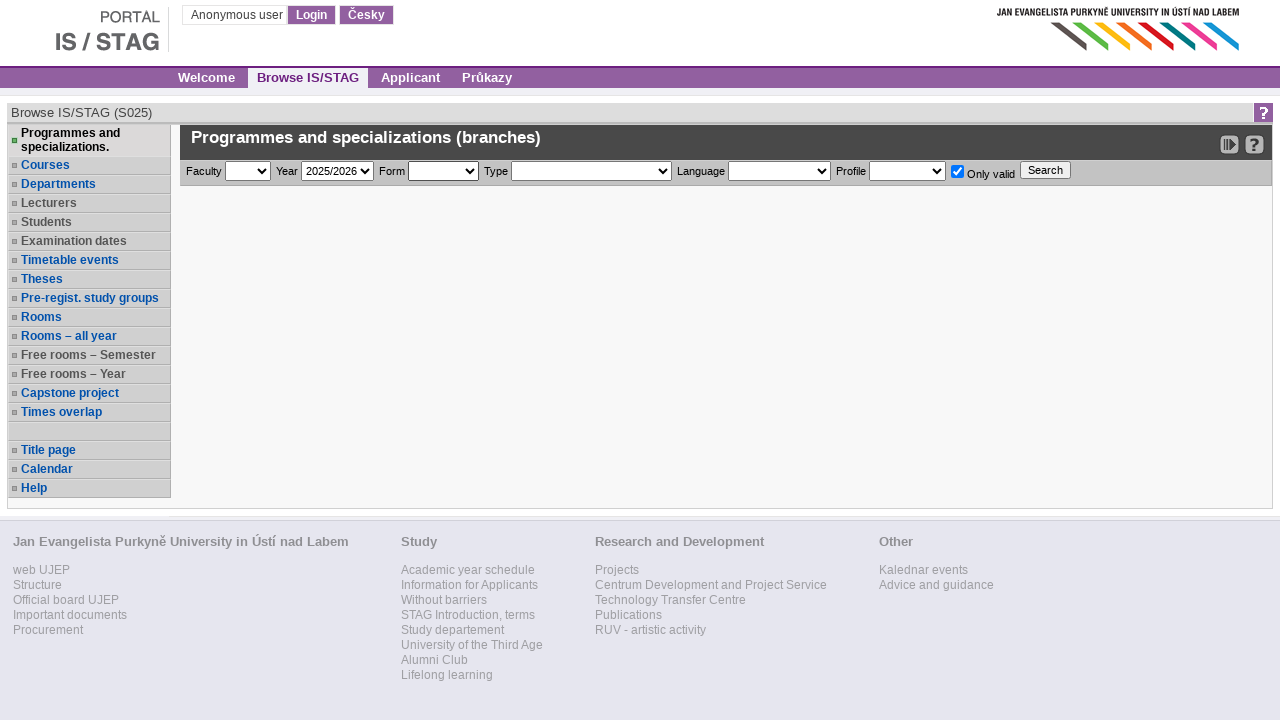

Study program browser page loaded with faculty filter visible
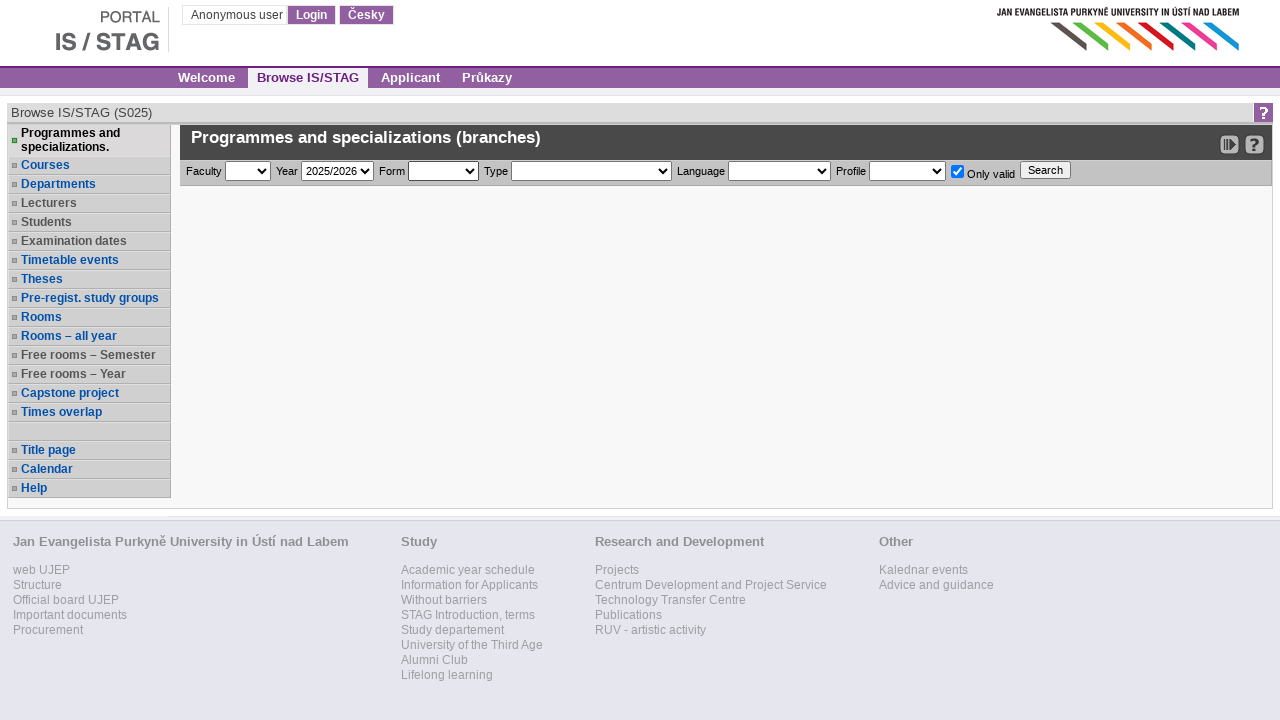

Selected FSE (Faculty of Science and Engineering) from faculty filter on #browserFakulta
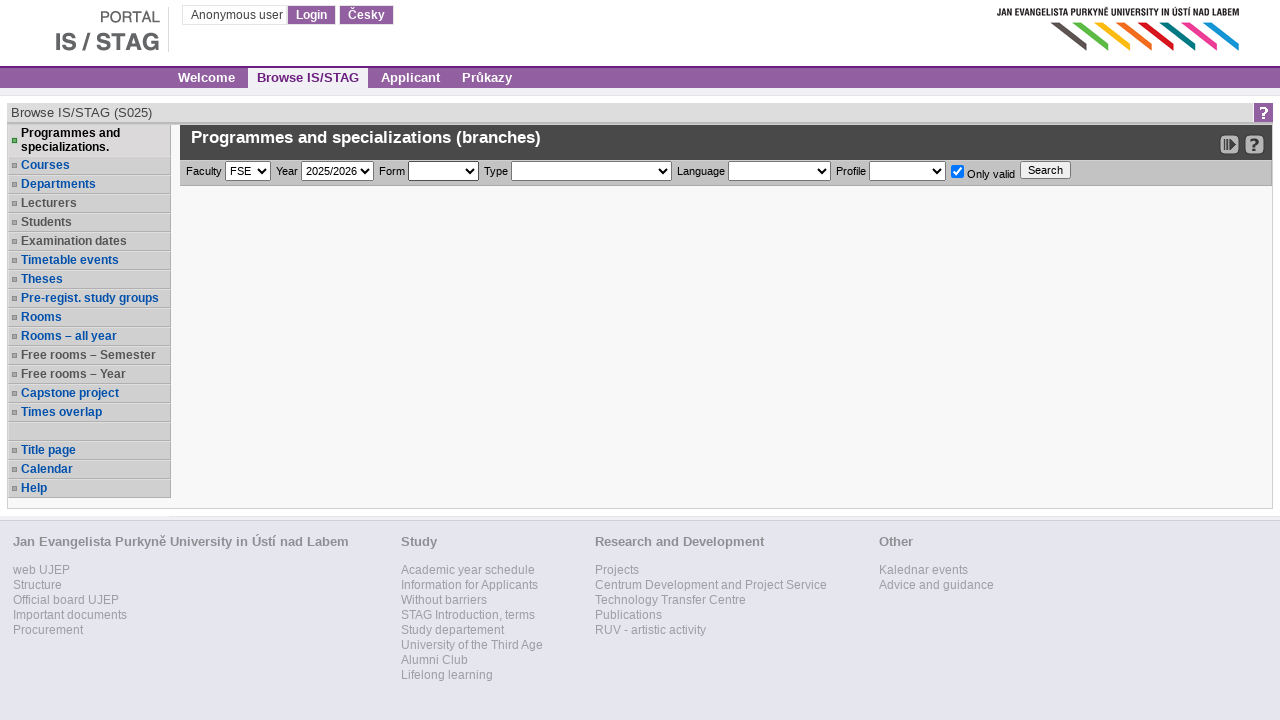

Selected full-time (prezenční) study form filter on #searchForma
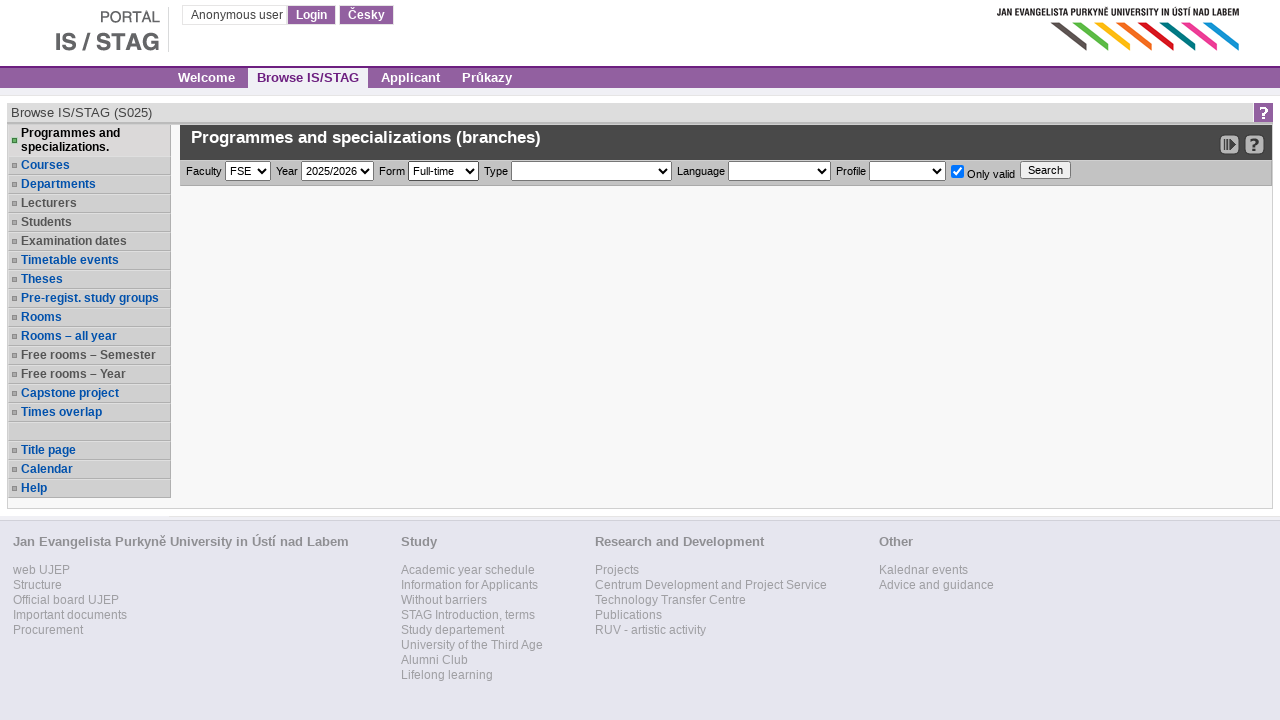

Clicked search button to filter study programs at (1046, 170) on #searchProgramySubmit
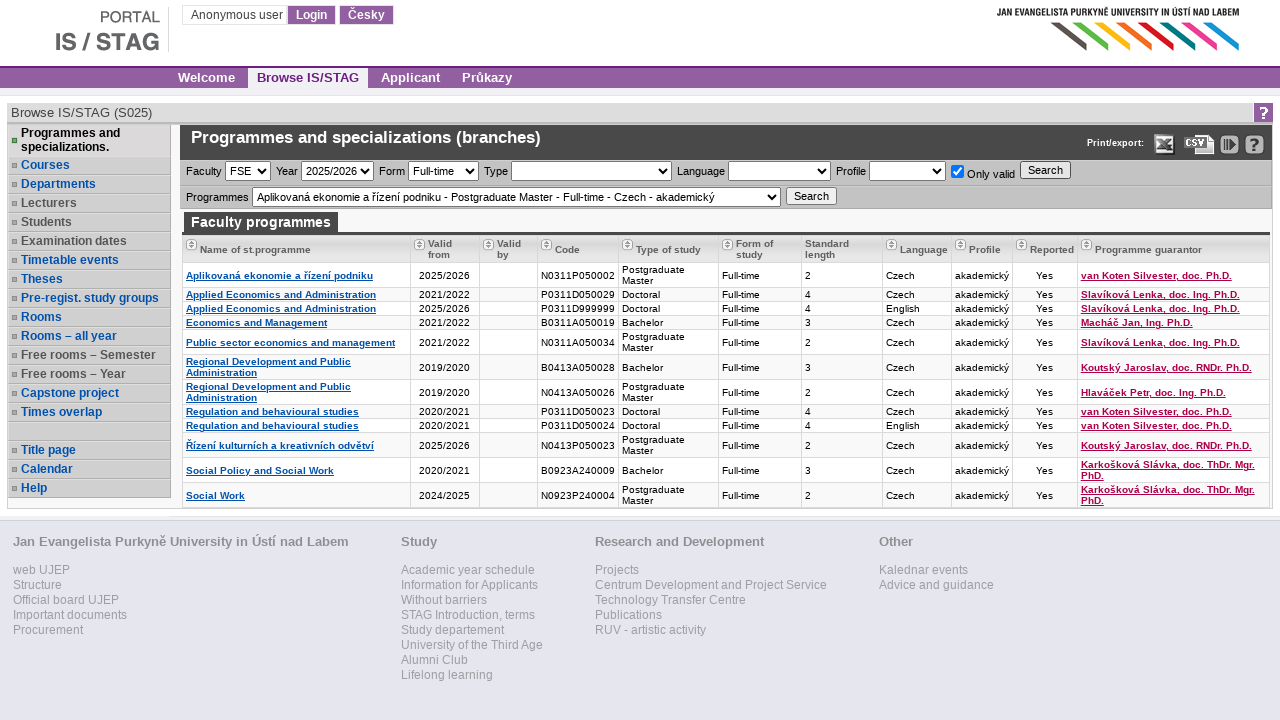

Study program search results loaded
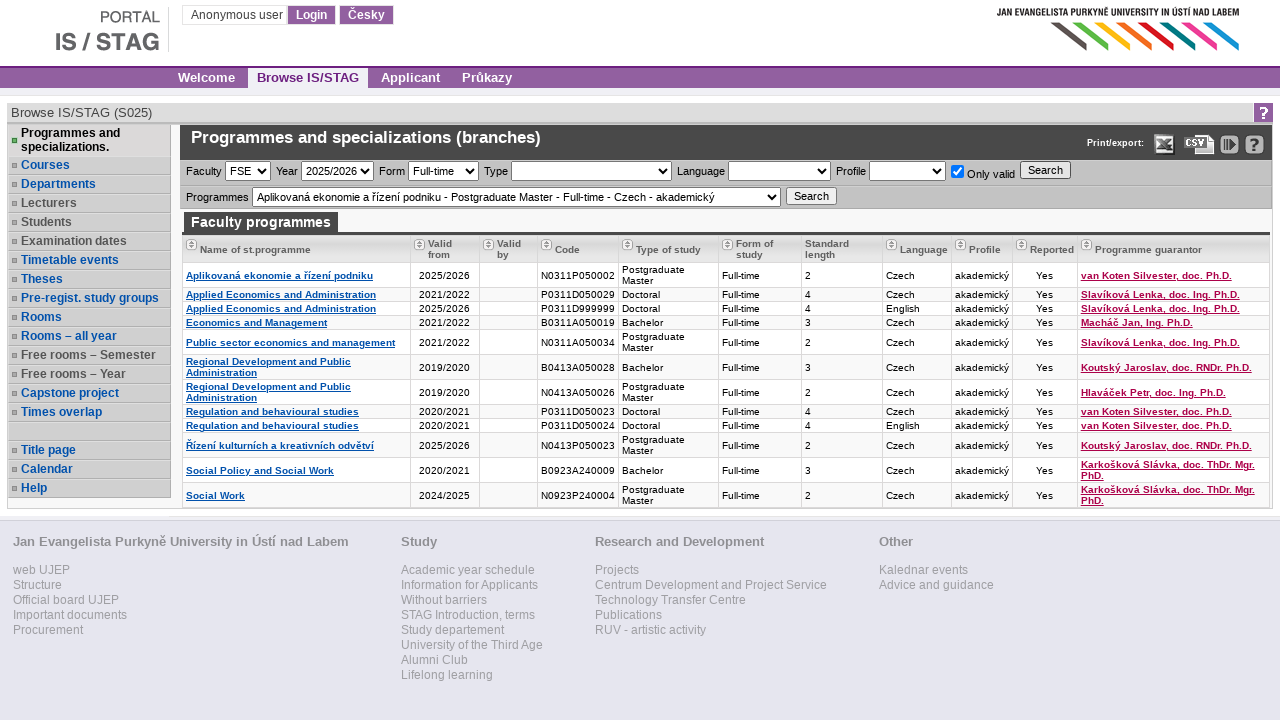

Clicked on a found study program result at (256, 323) on #nalezenyProgramId_3
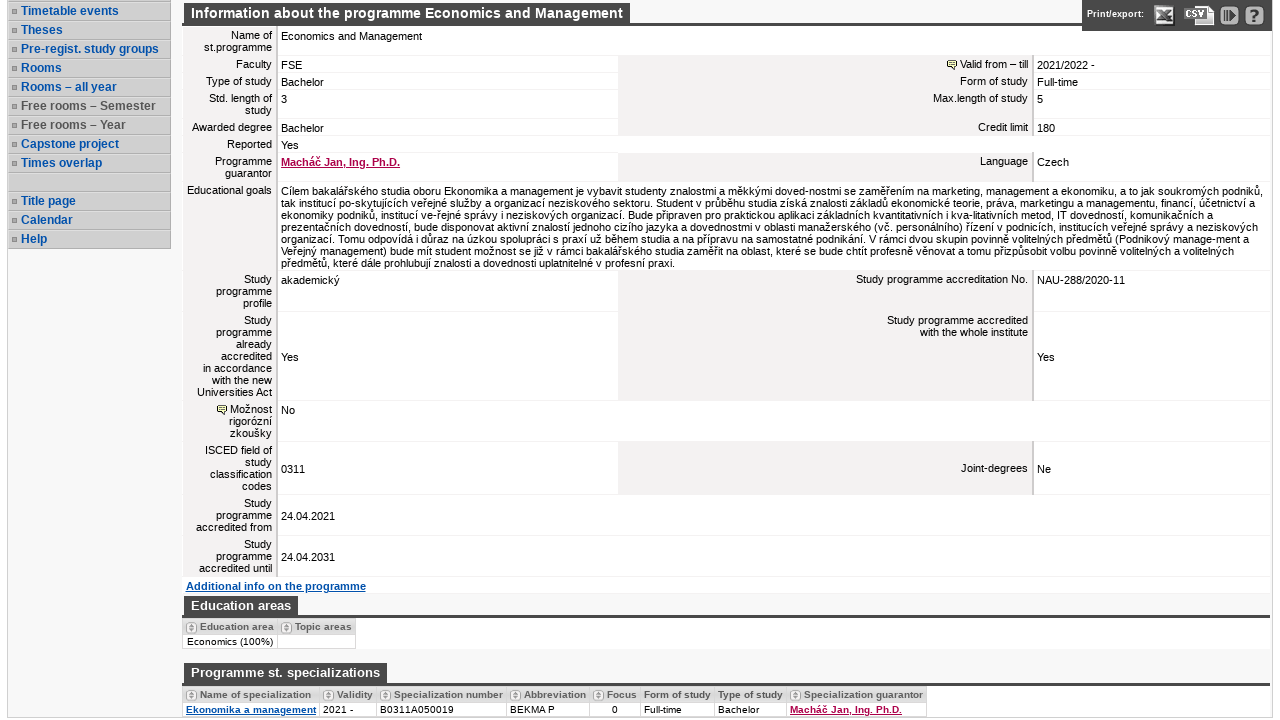

Program details page loaded with network idle state
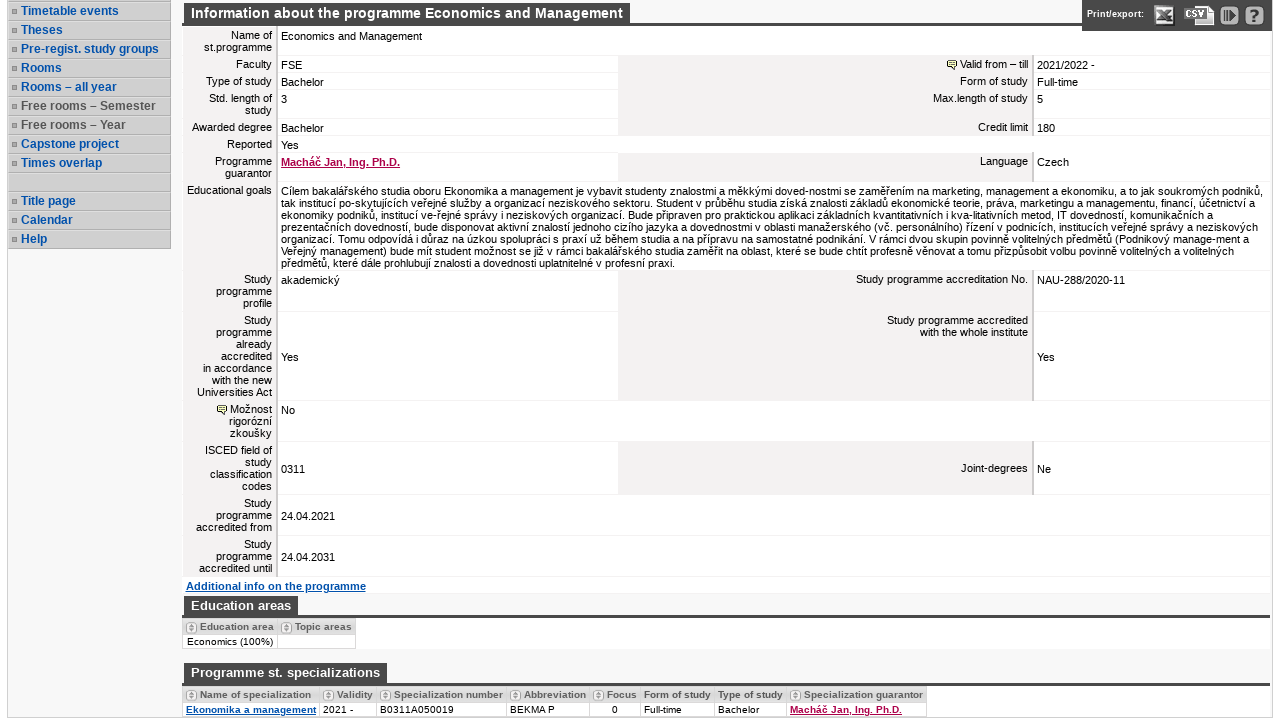

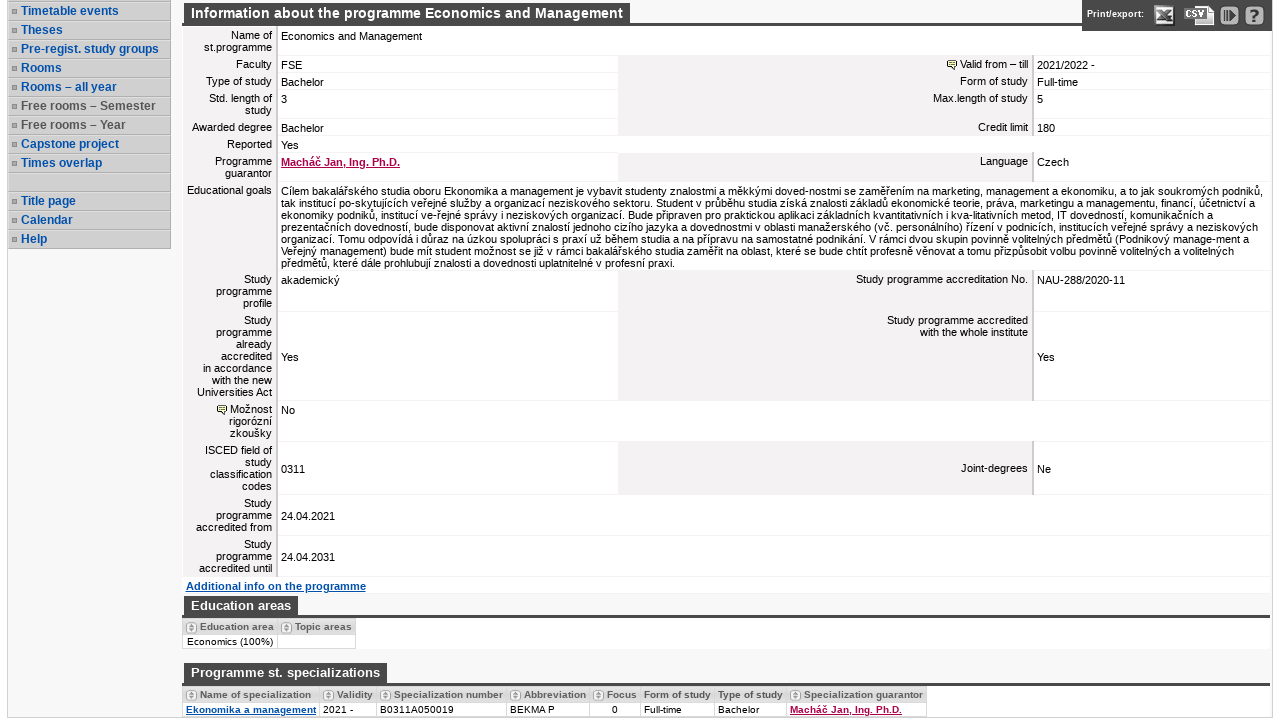